Tests dynamic loading functionality by clicking a button to trigger content loading and waiting for the content to appear

Starting URL: https://the-internet.herokuapp.com/dynamic_loading/2

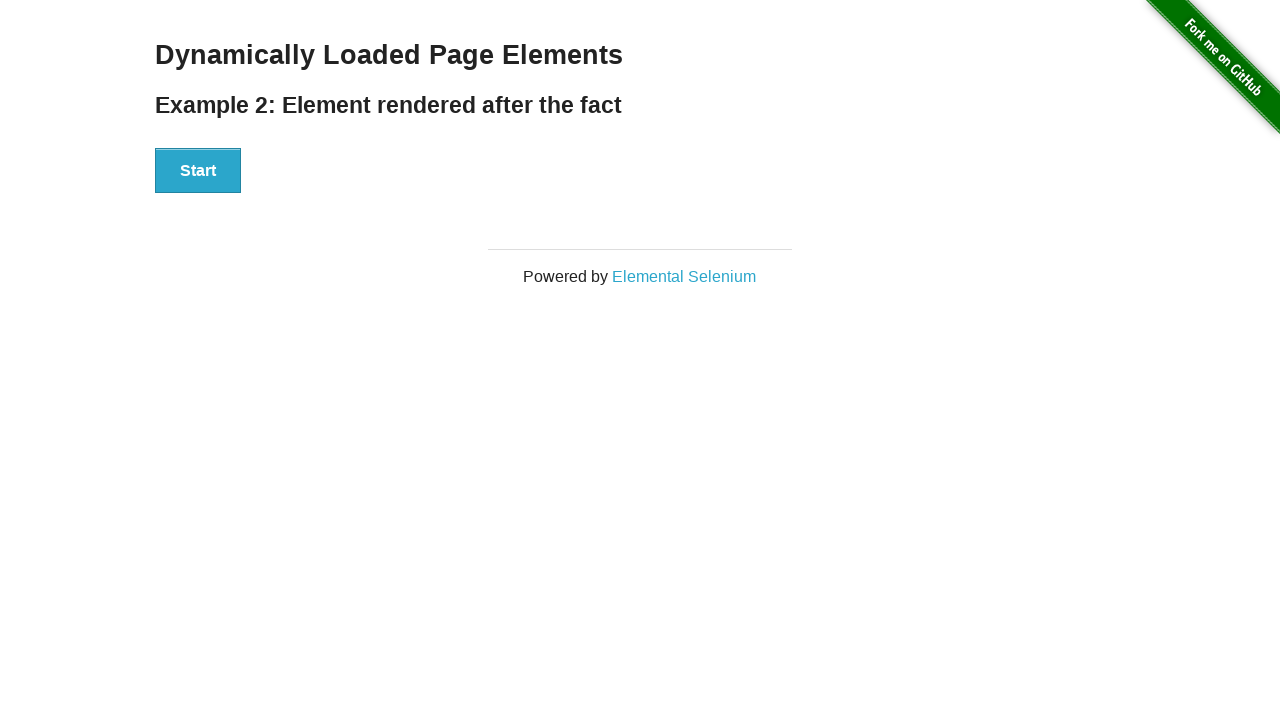

Clicked the start button to trigger dynamic loading at (198, 171) on button
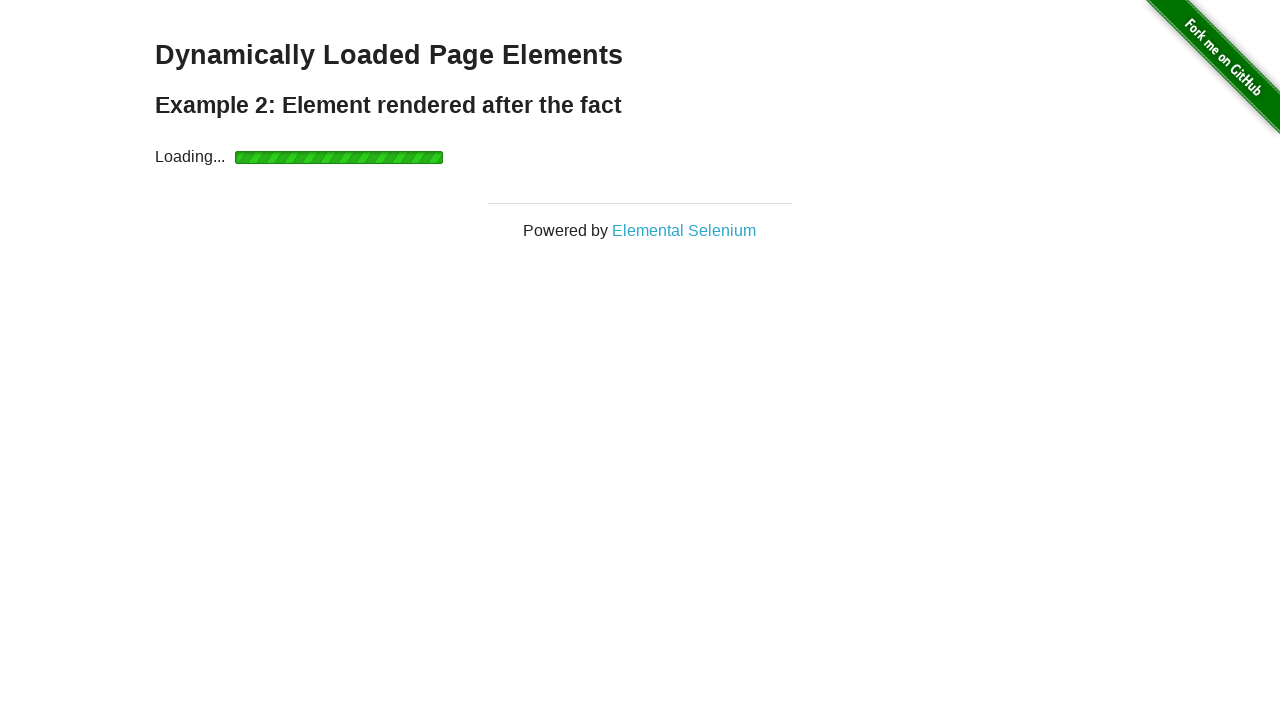

Waited for finish element to become visible
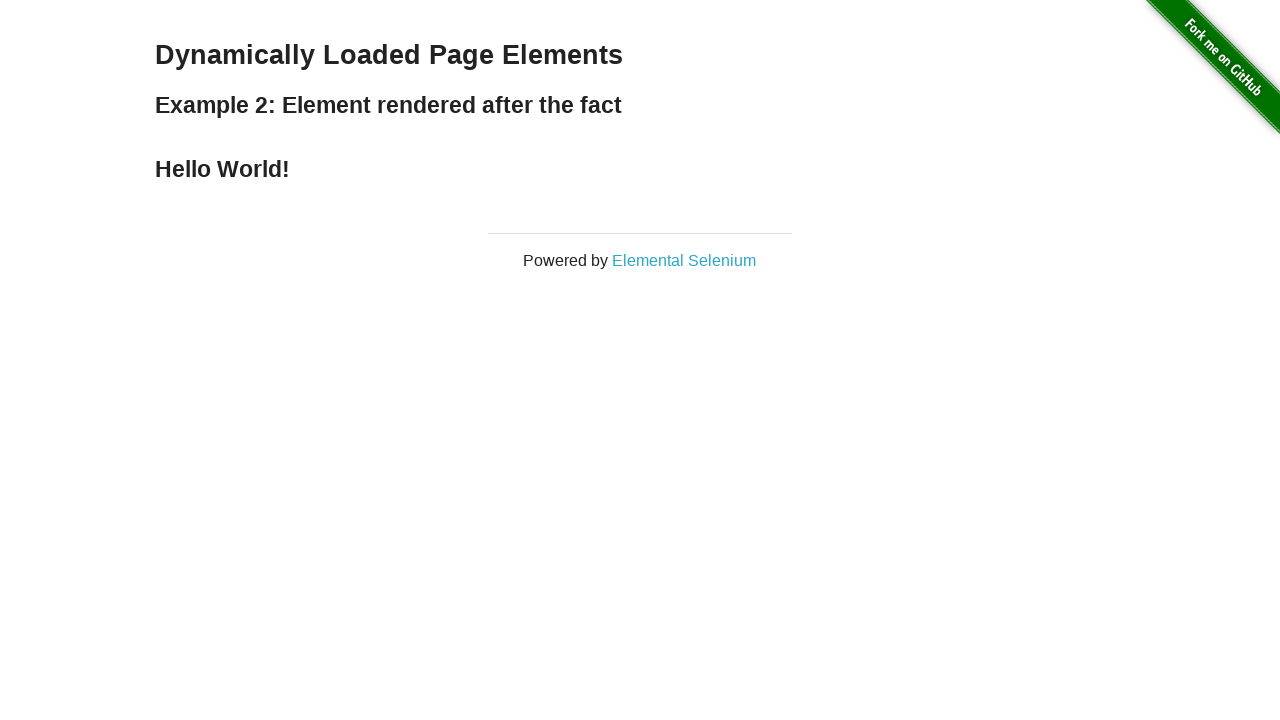

Retrieved finish element text content
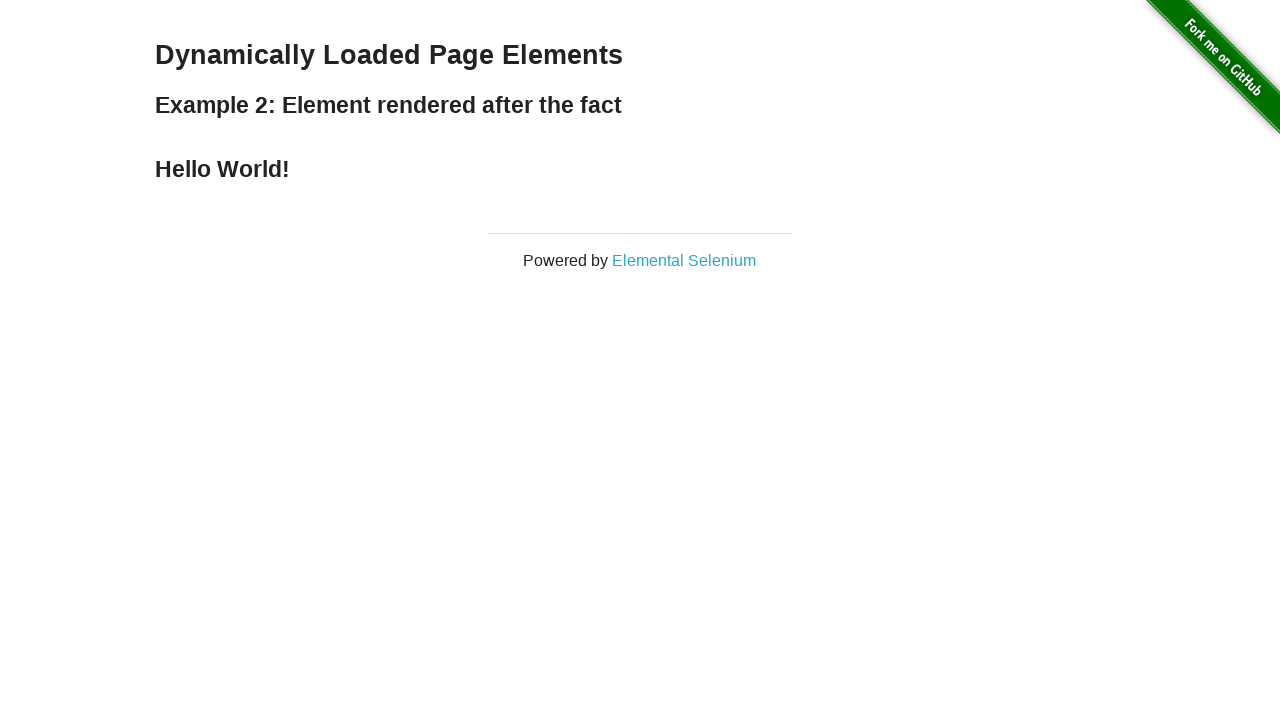

Printed finish text to console
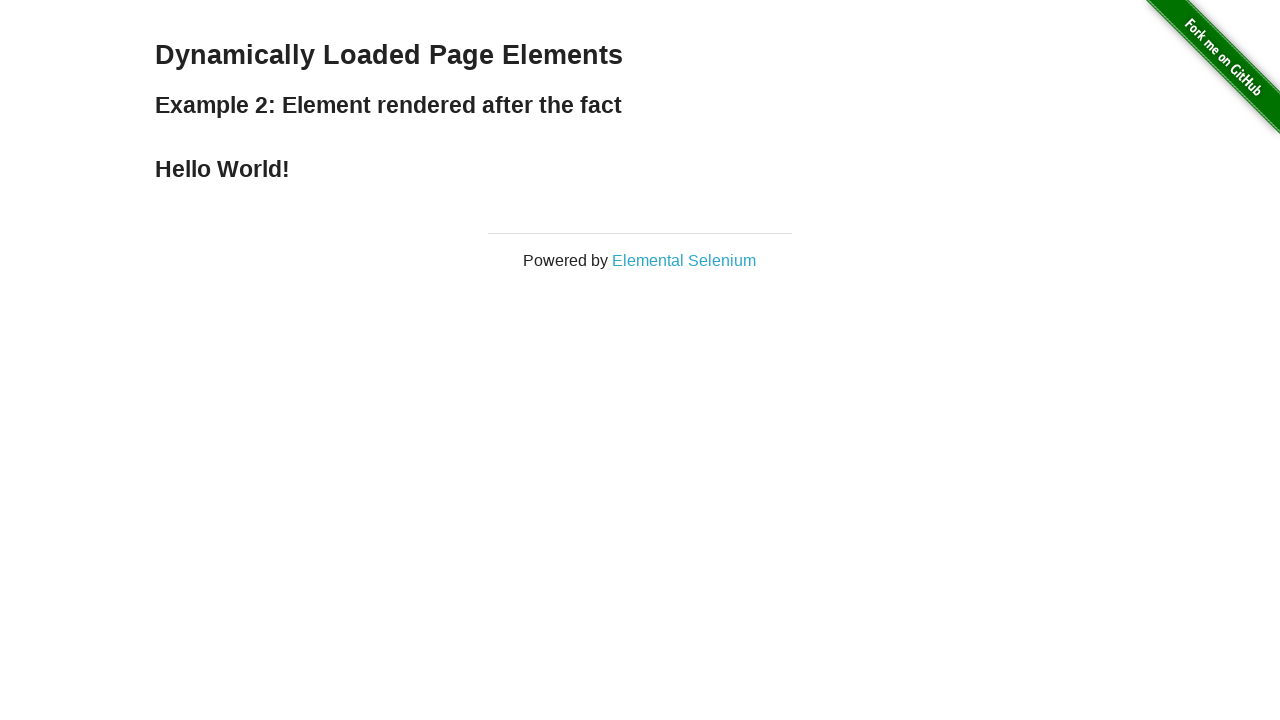

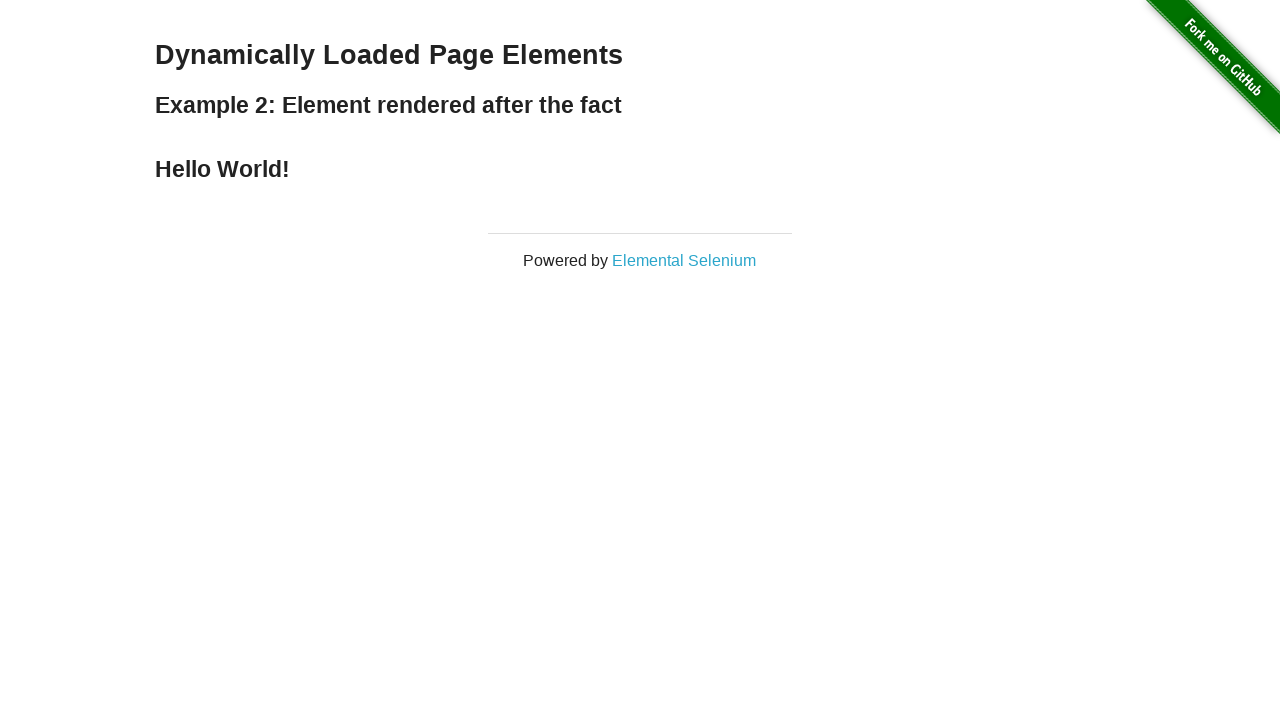